Tests checking a checkbox associated with "I have a car" label using an alternative input selection method

Starting URL: https://www.w3schools.com/tags/tryit.asp?filename=tryhtml5_input_type_checkbox

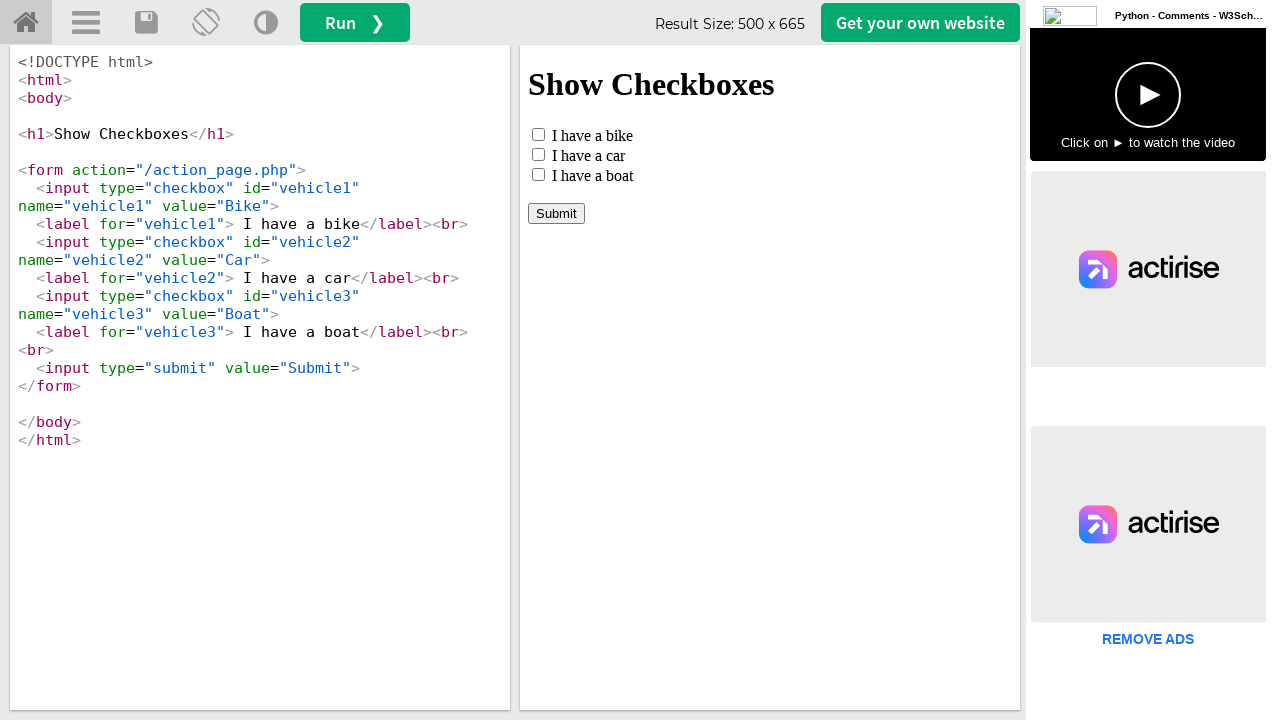

Located iframe with ID 'iframeResult' containing the checkbox test
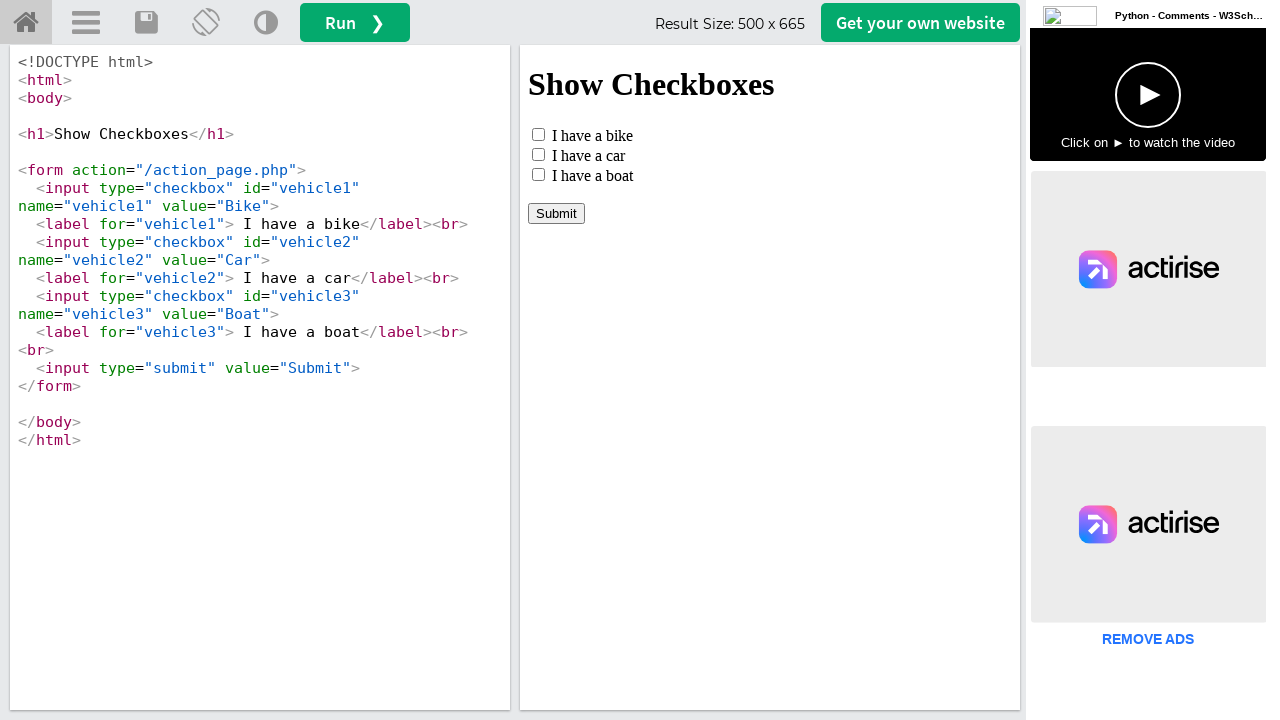

Located checkbox associated with 'I have a car' label using alternative input selection method
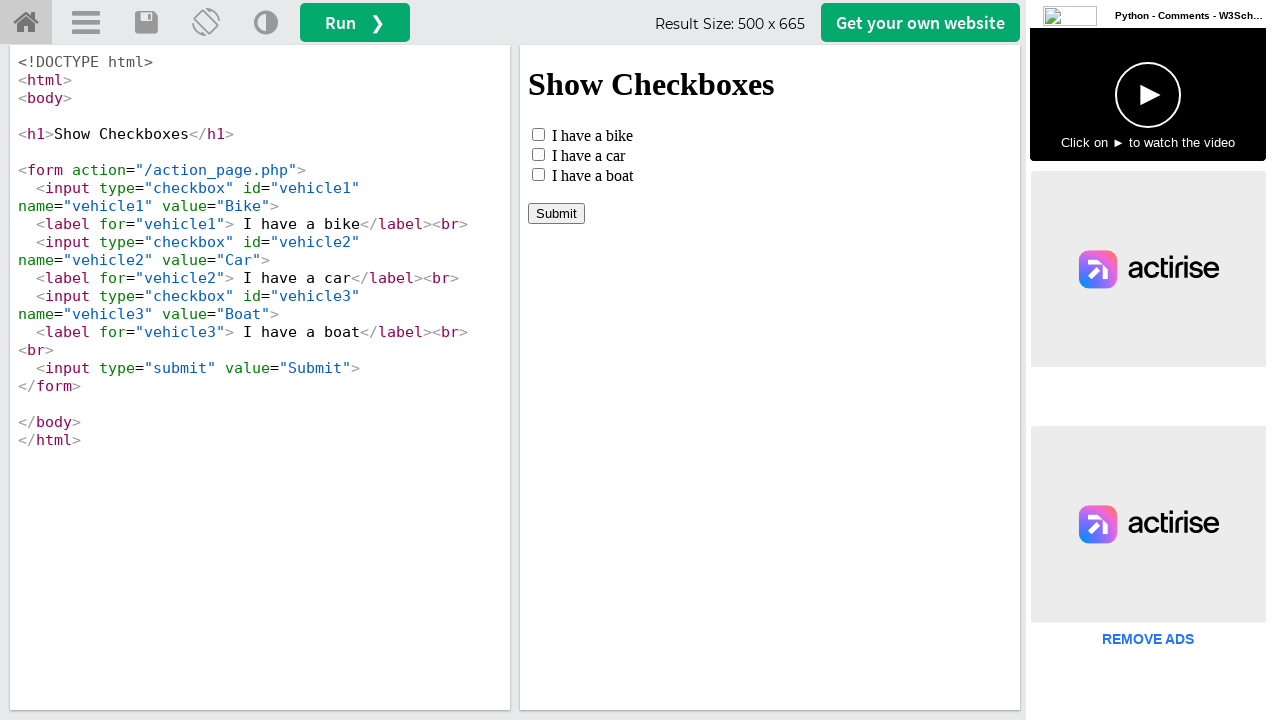

Checked the 'I have a car' checkbox at (538, 134) on #iframeResult >> internal:control=enter-frame >> text=I have a car >> xpath=prec
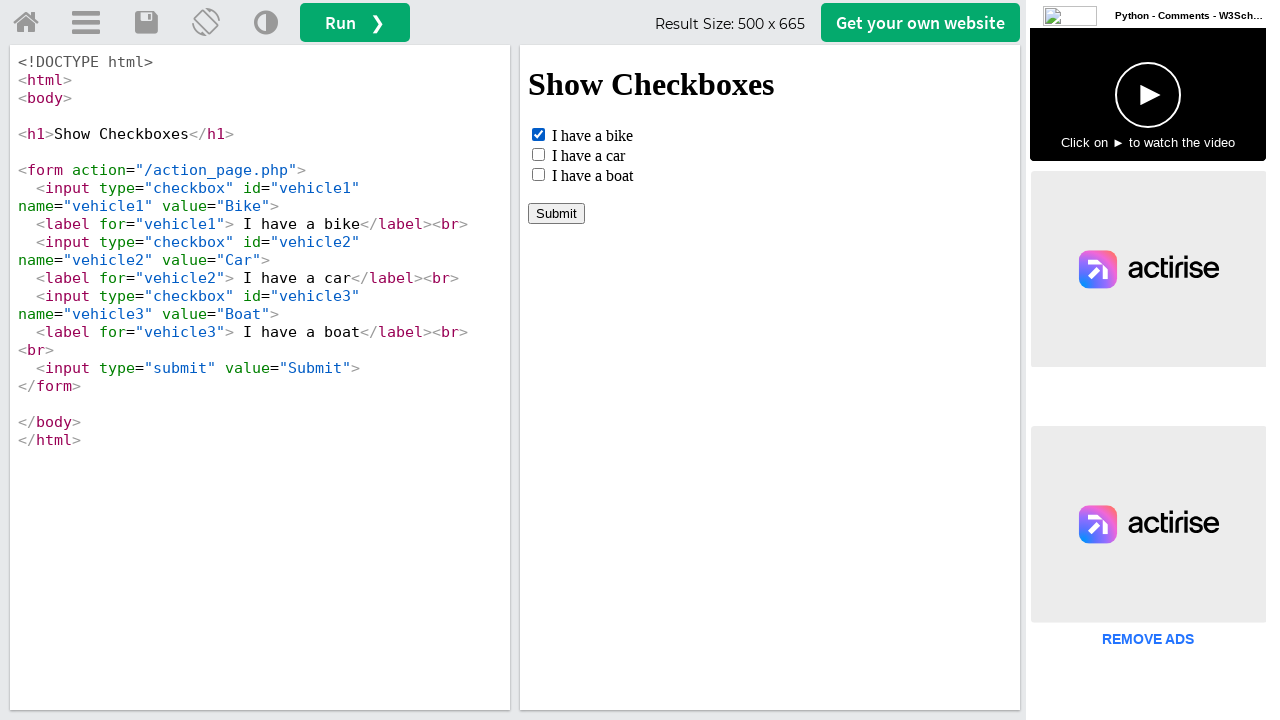

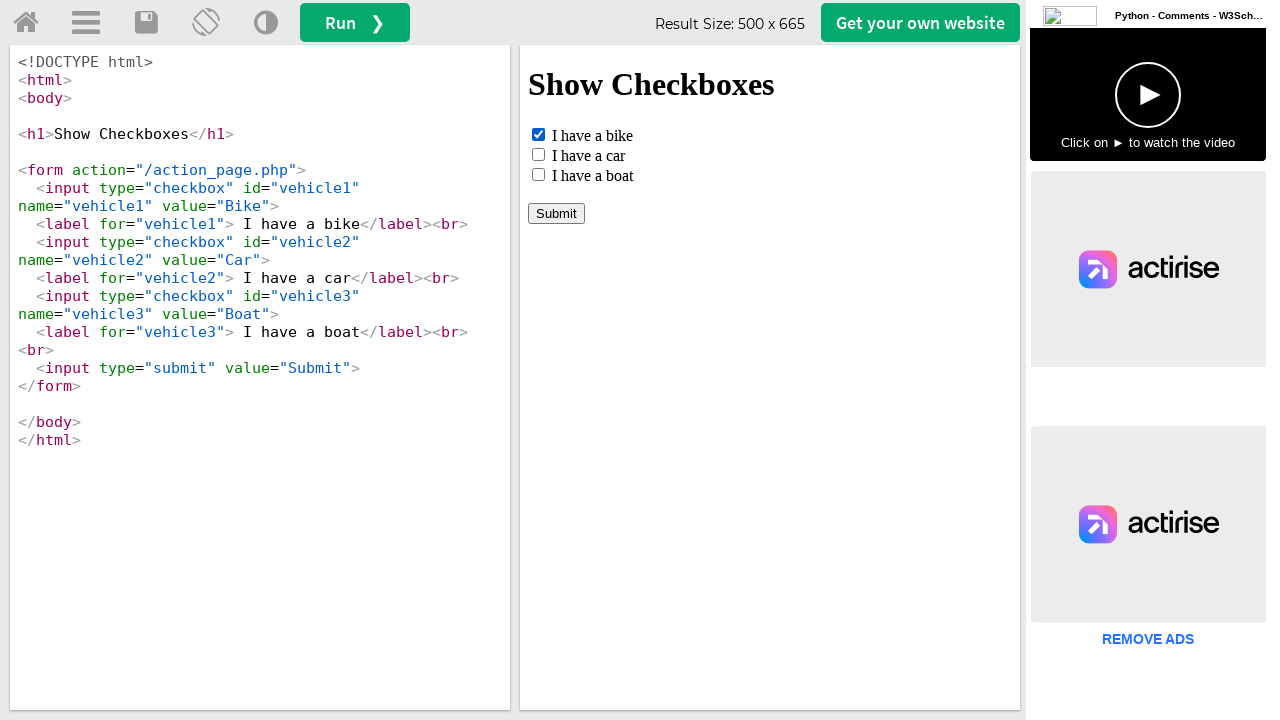